Navigates to the Corner House Ice Creams website and verifies the page loads by checking the title is present

Starting URL: https://www.cornerhouseicecreams.com/

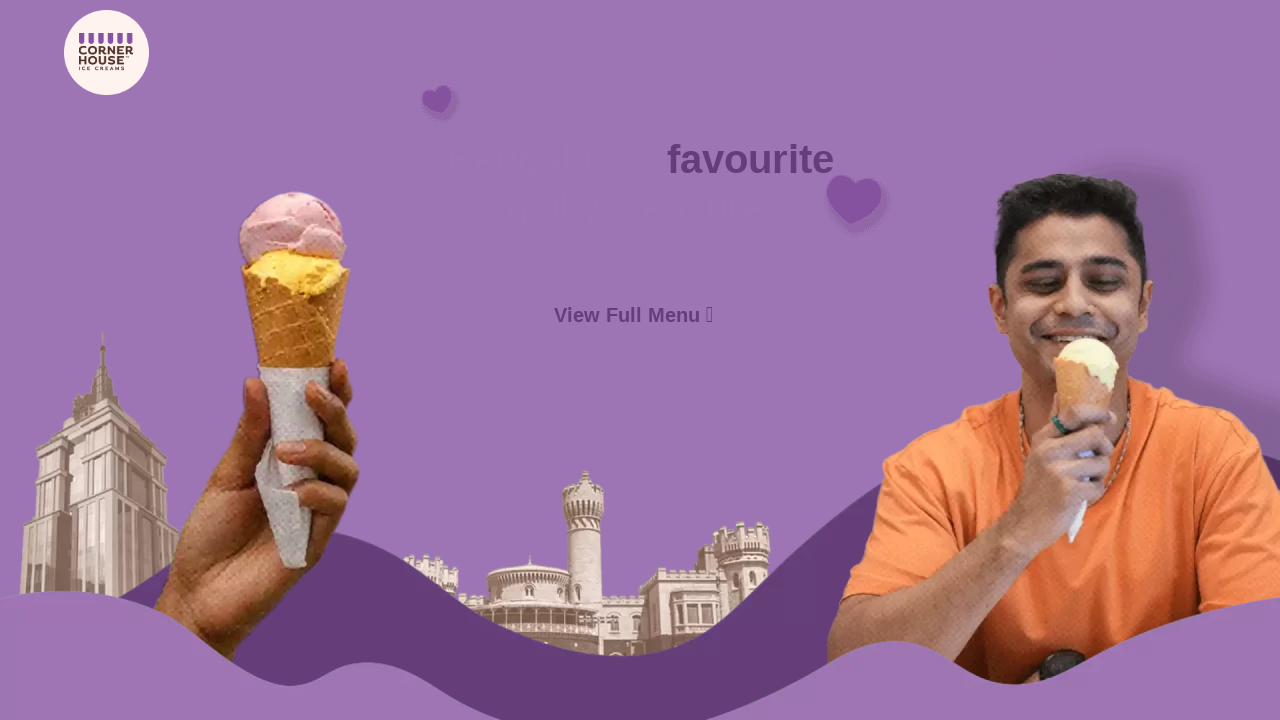

Navigated to Corner House Ice Creams website
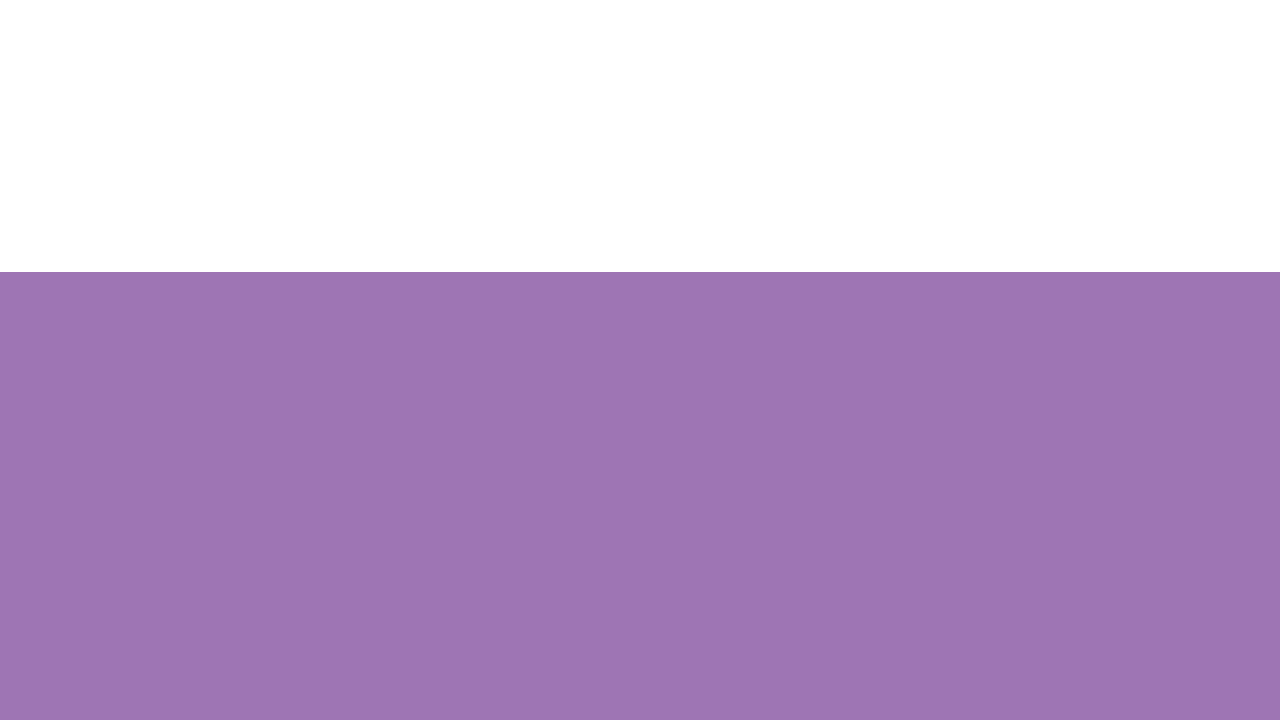

Page DOM content loaded
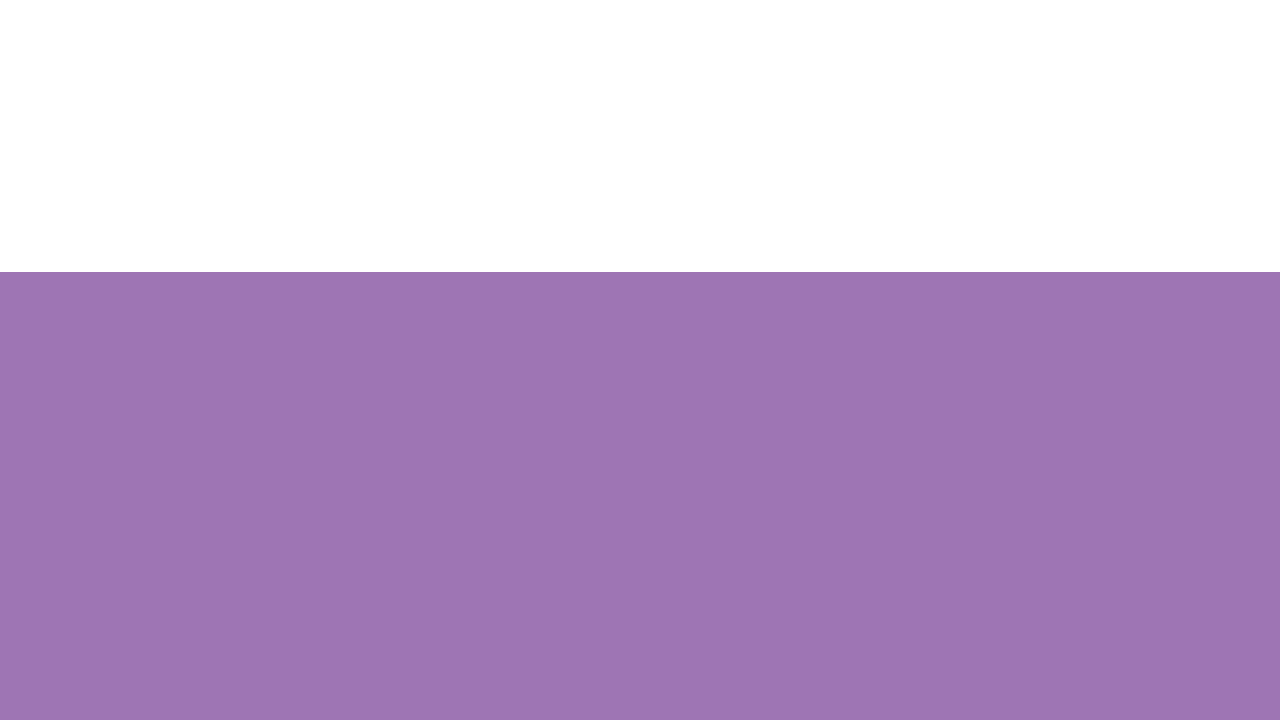

Verified page title is present
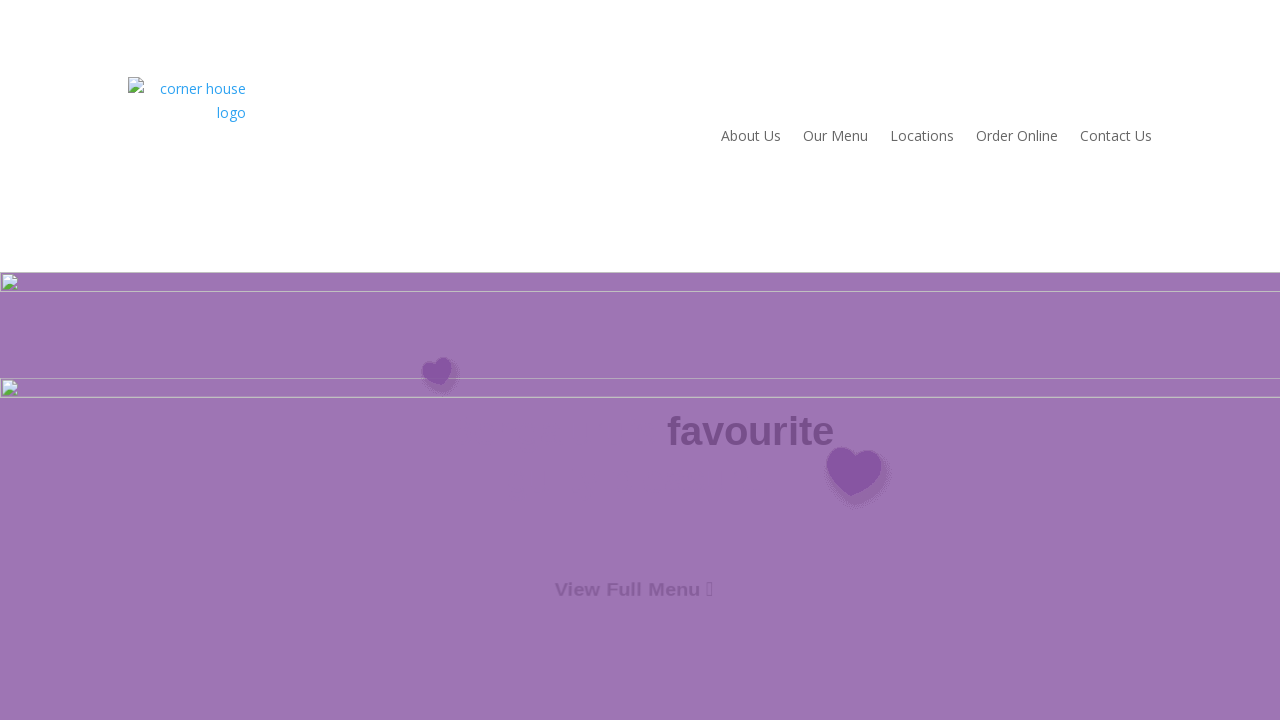

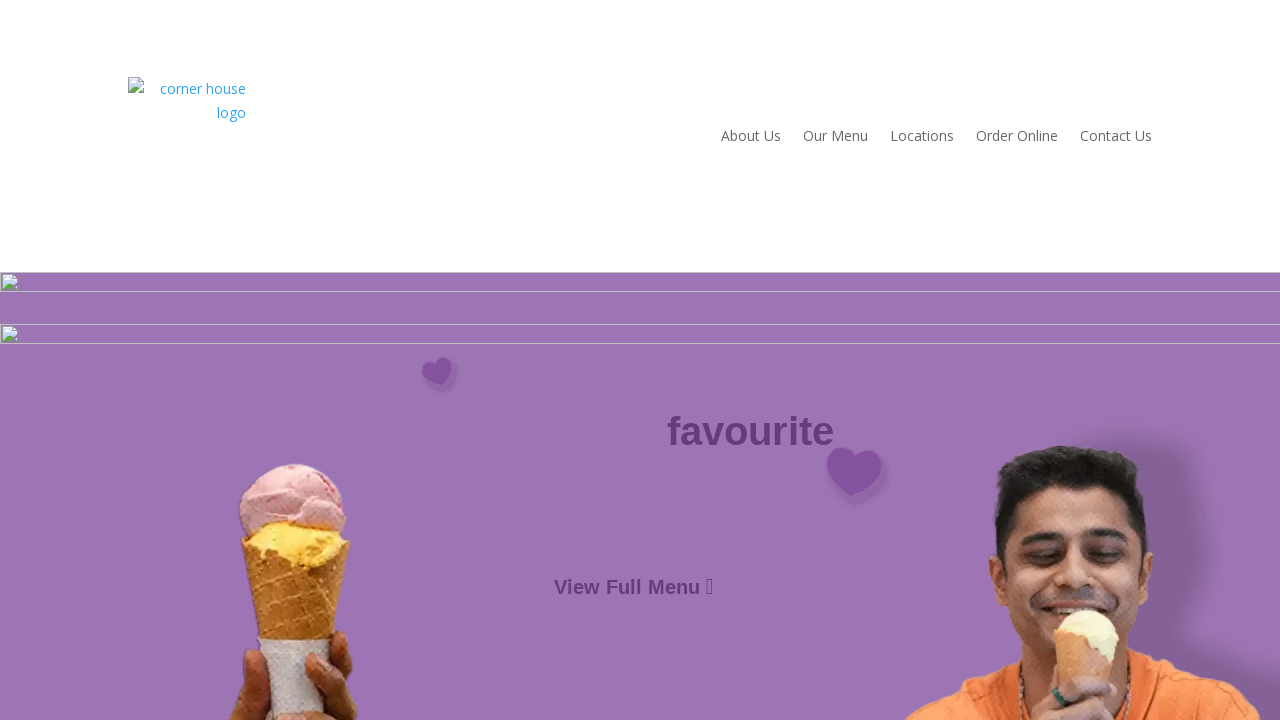